Tests sorting the Due column in ascending order on table2 using semantic class-based selectors for better maintainability.

Starting URL: http://the-internet.herokuapp.com/tables

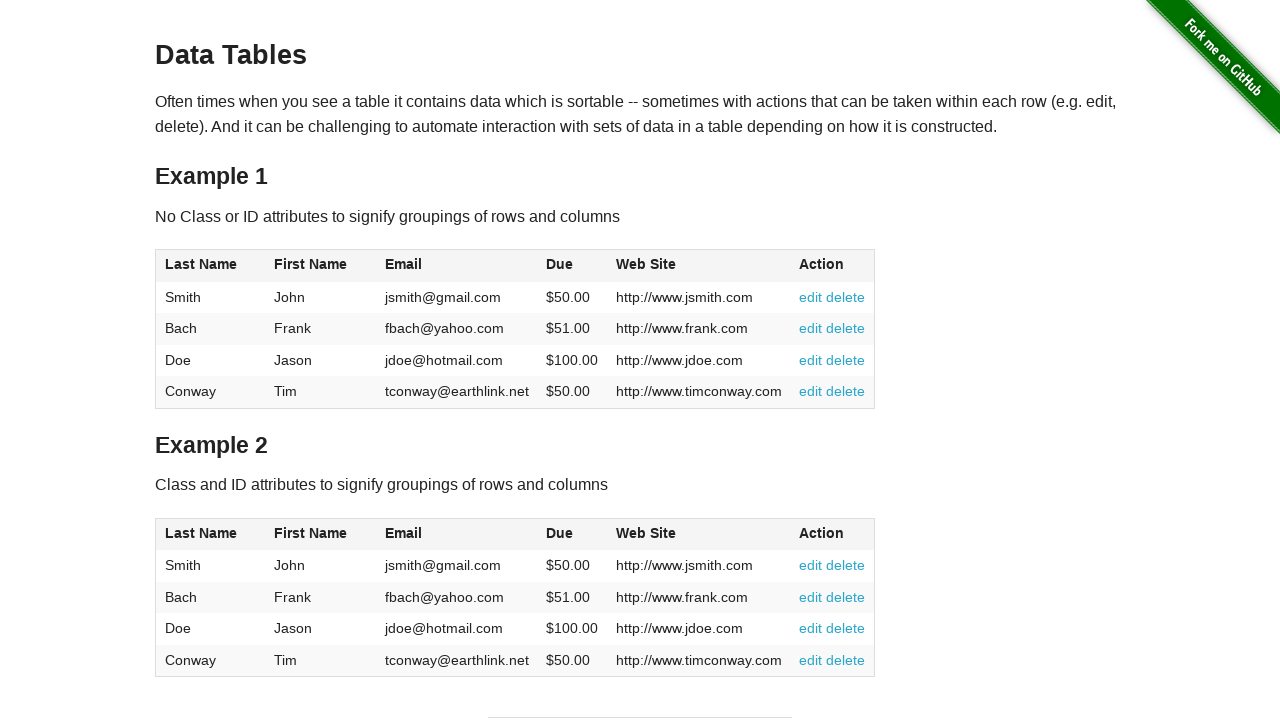

Clicked Due column header in table2 to initiate sort at (560, 533) on #table2 thead .dues
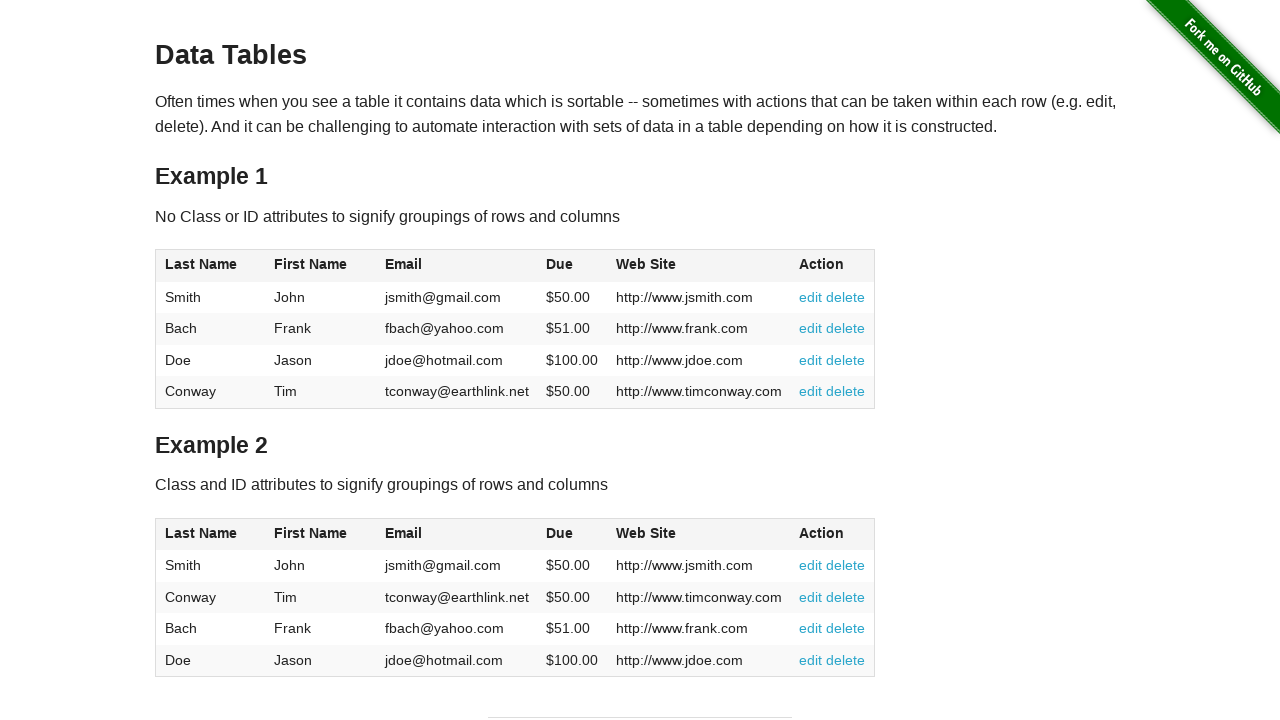

Table2 updated after sorting Due column in ascending order
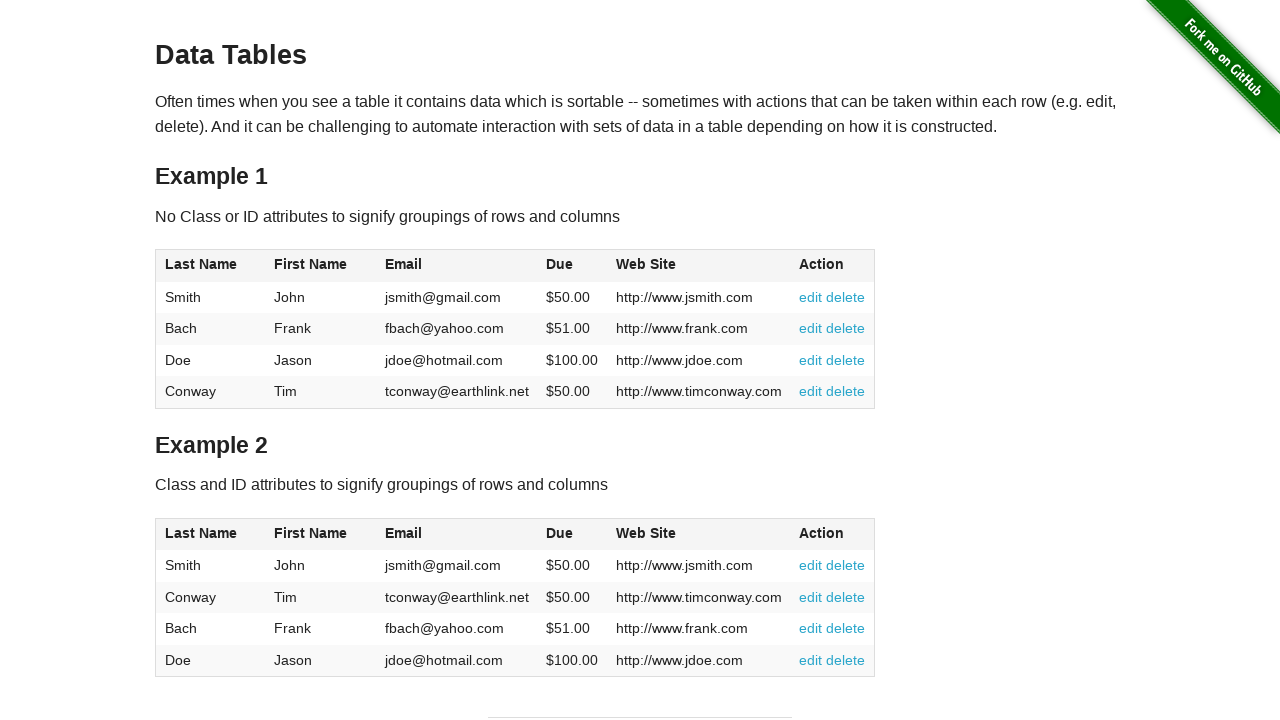

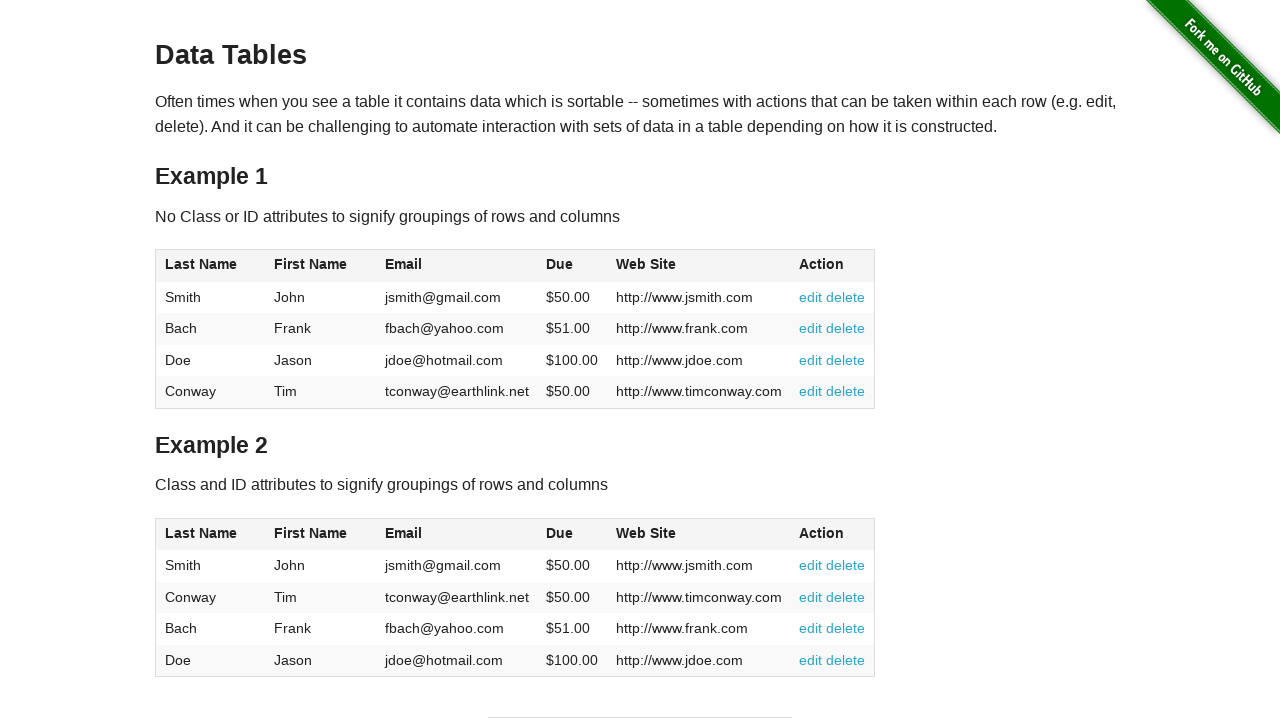